Tests filtering to display only completed items by clicking the Completed filter.

Starting URL: https://demo.playwright.dev/todomvc

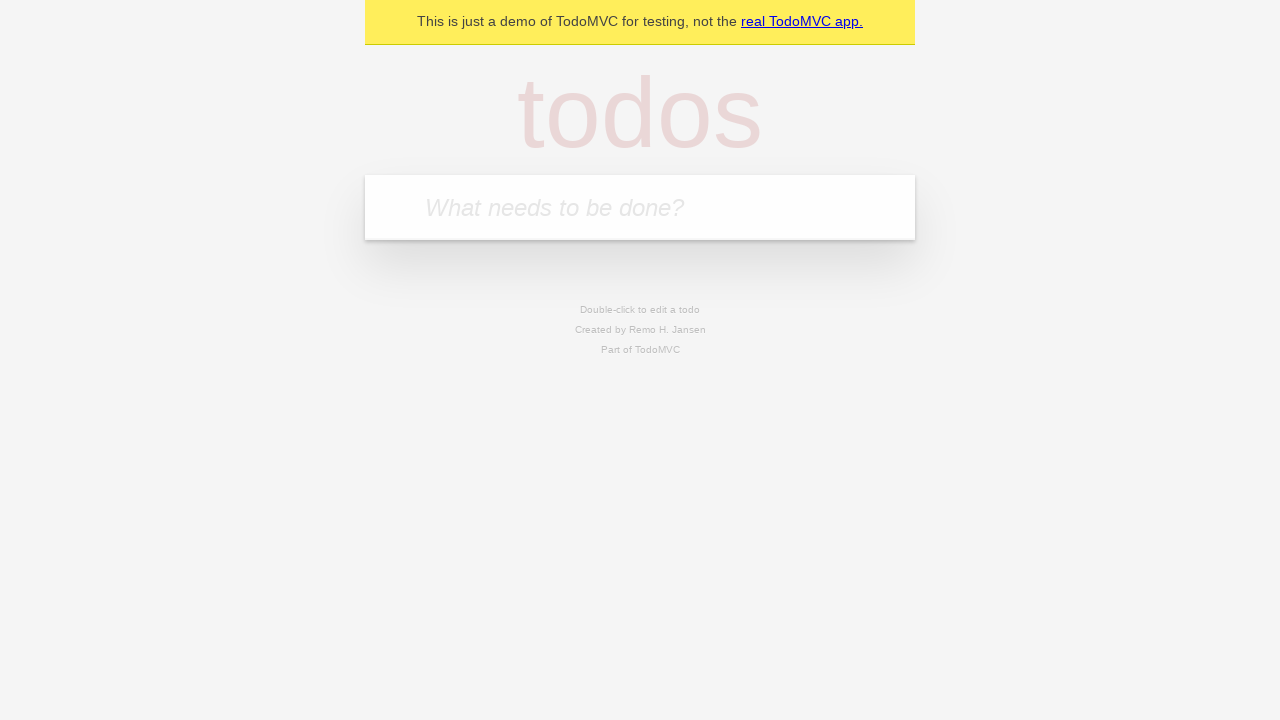

Filled todo input with 'buy some cheese' on internal:attr=[placeholder="What needs to be done?"i]
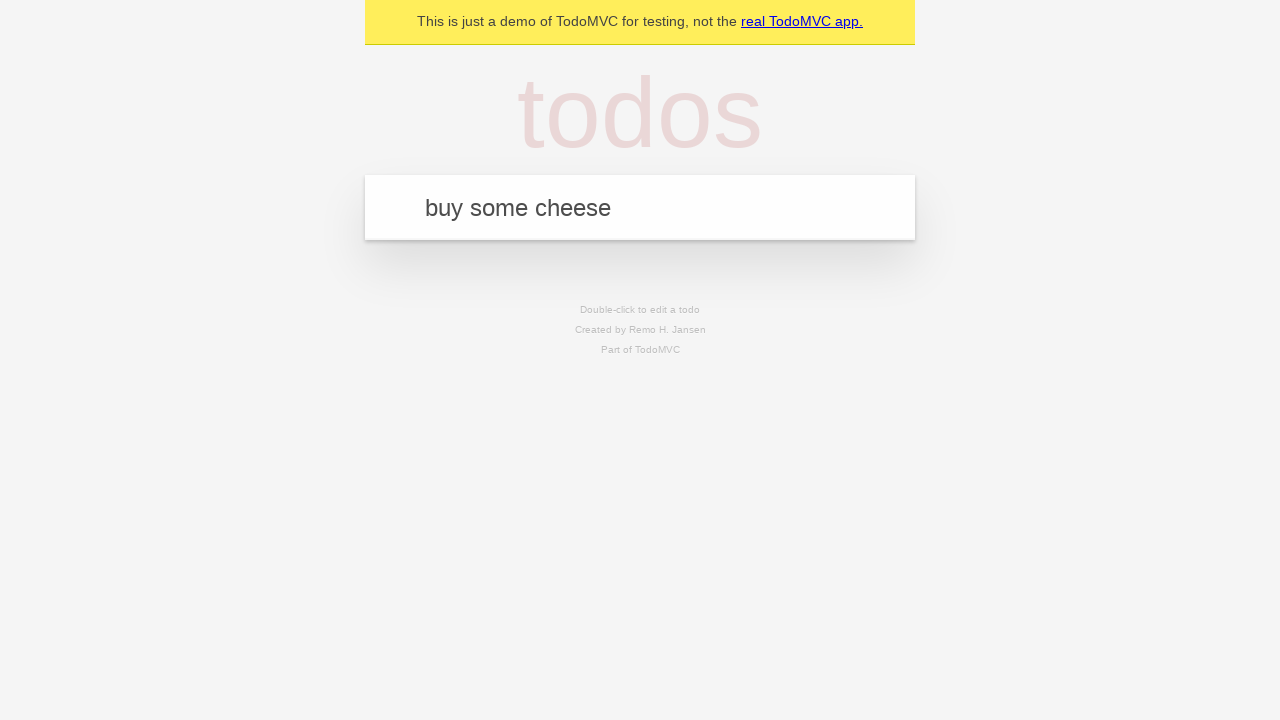

Pressed Enter to create first todo item on internal:attr=[placeholder="What needs to be done?"i]
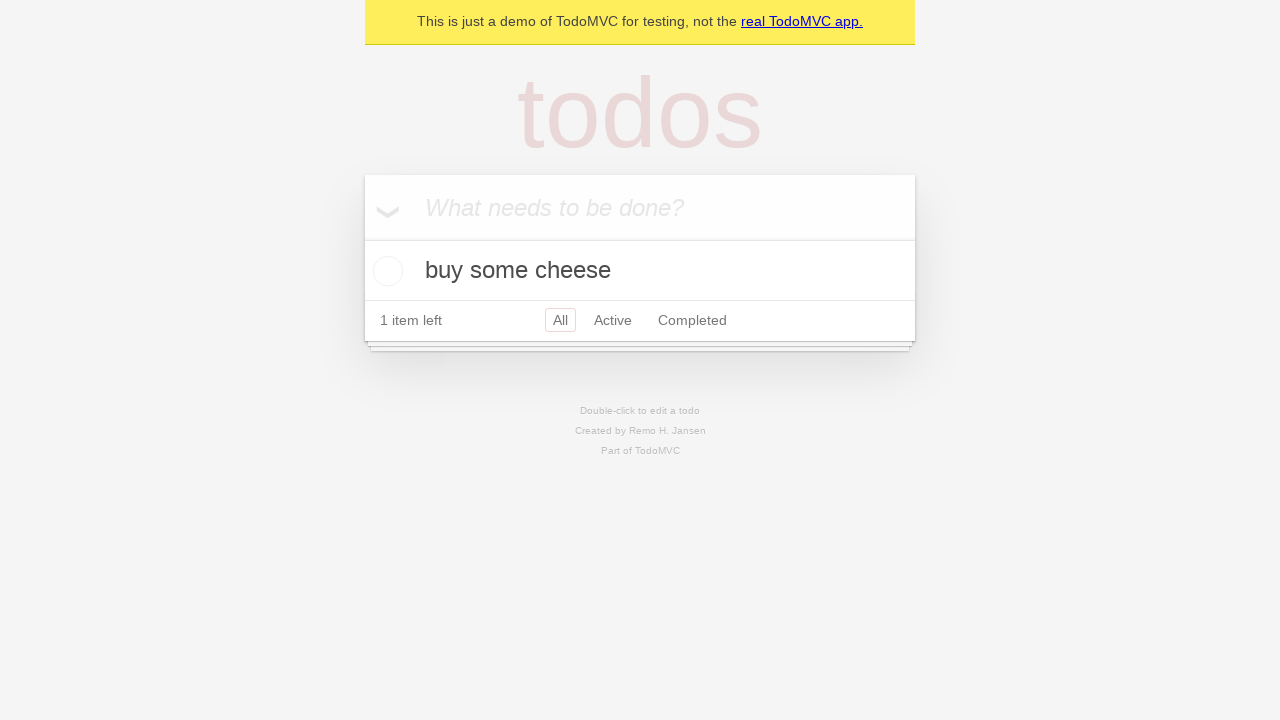

Filled todo input with 'feed the cat' on internal:attr=[placeholder="What needs to be done?"i]
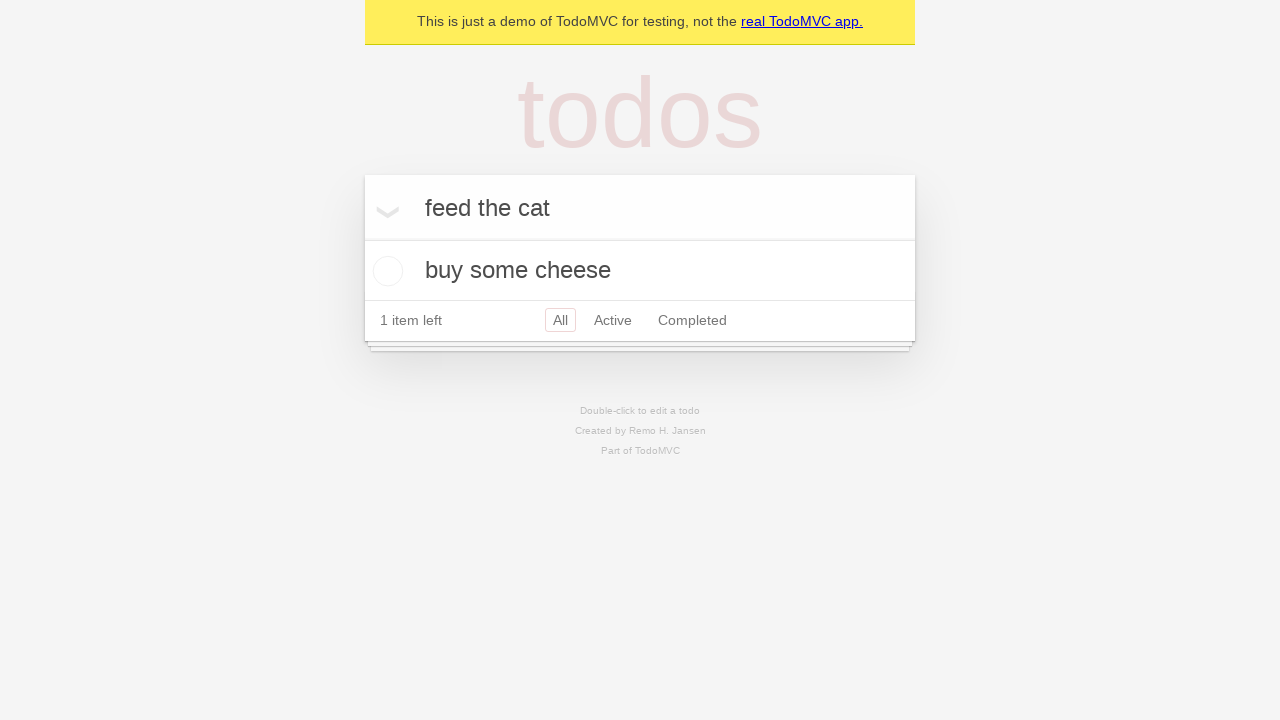

Pressed Enter to create second todo item on internal:attr=[placeholder="What needs to be done?"i]
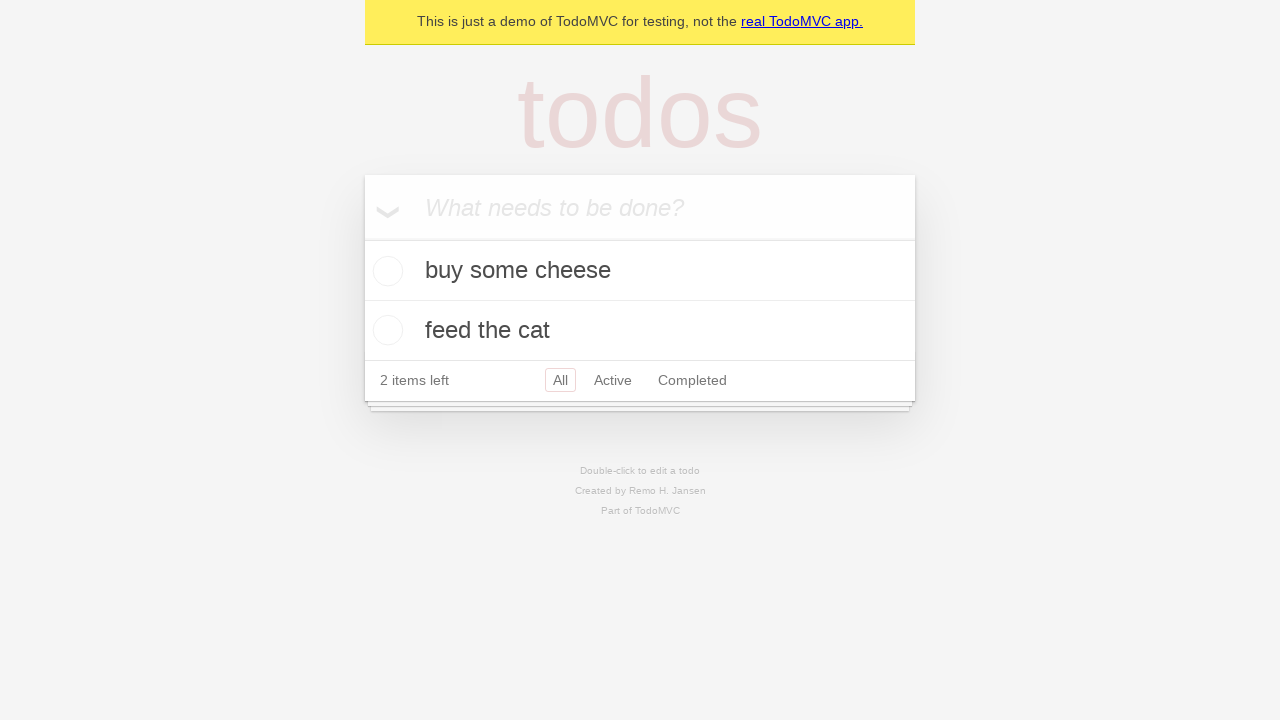

Filled todo input with 'book a doctors appointment' on internal:attr=[placeholder="What needs to be done?"i]
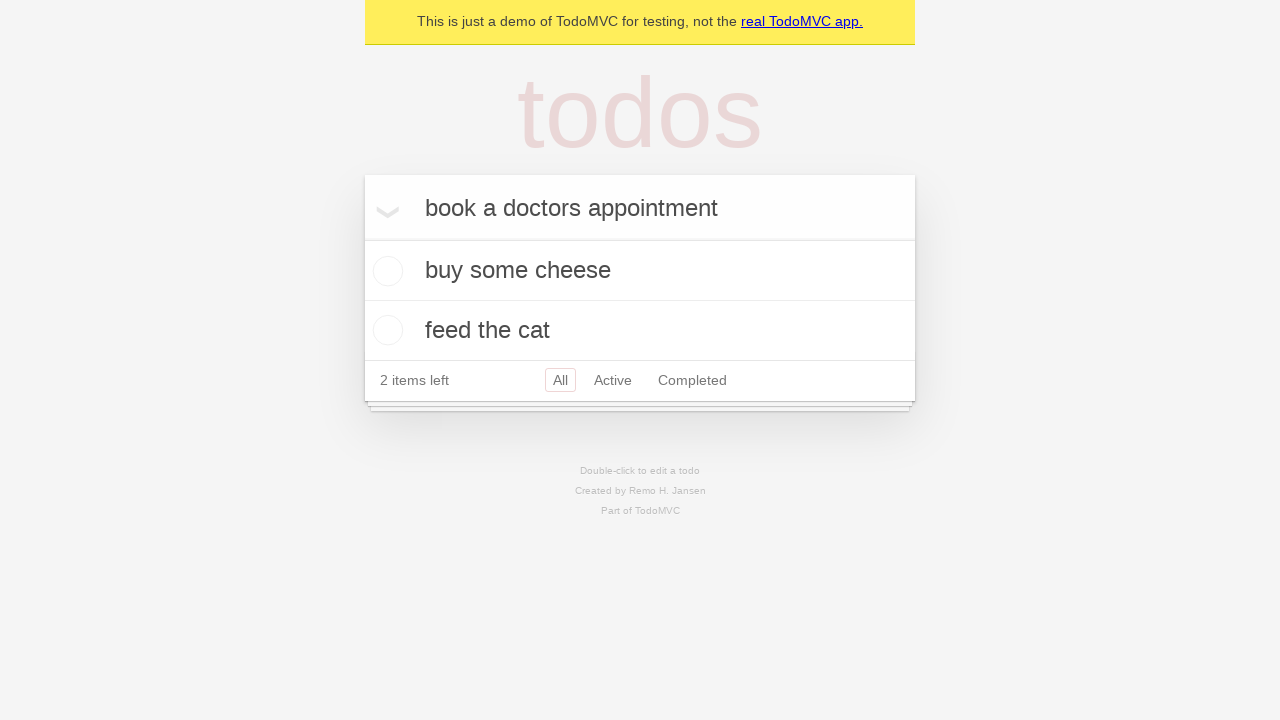

Pressed Enter to create third todo item on internal:attr=[placeholder="What needs to be done?"i]
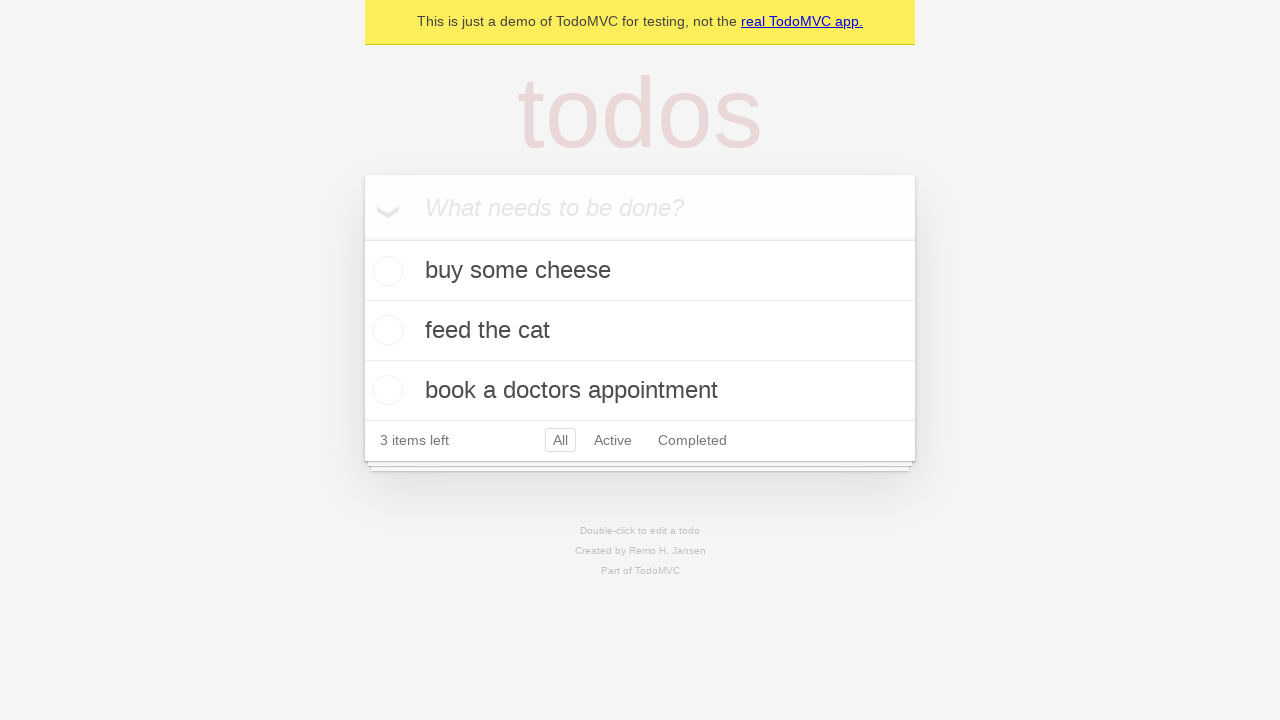

Checked the second todo item checkbox to mark it as completed at (385, 330) on internal:testid=[data-testid="todo-item"s] >> nth=1 >> internal:role=checkbox
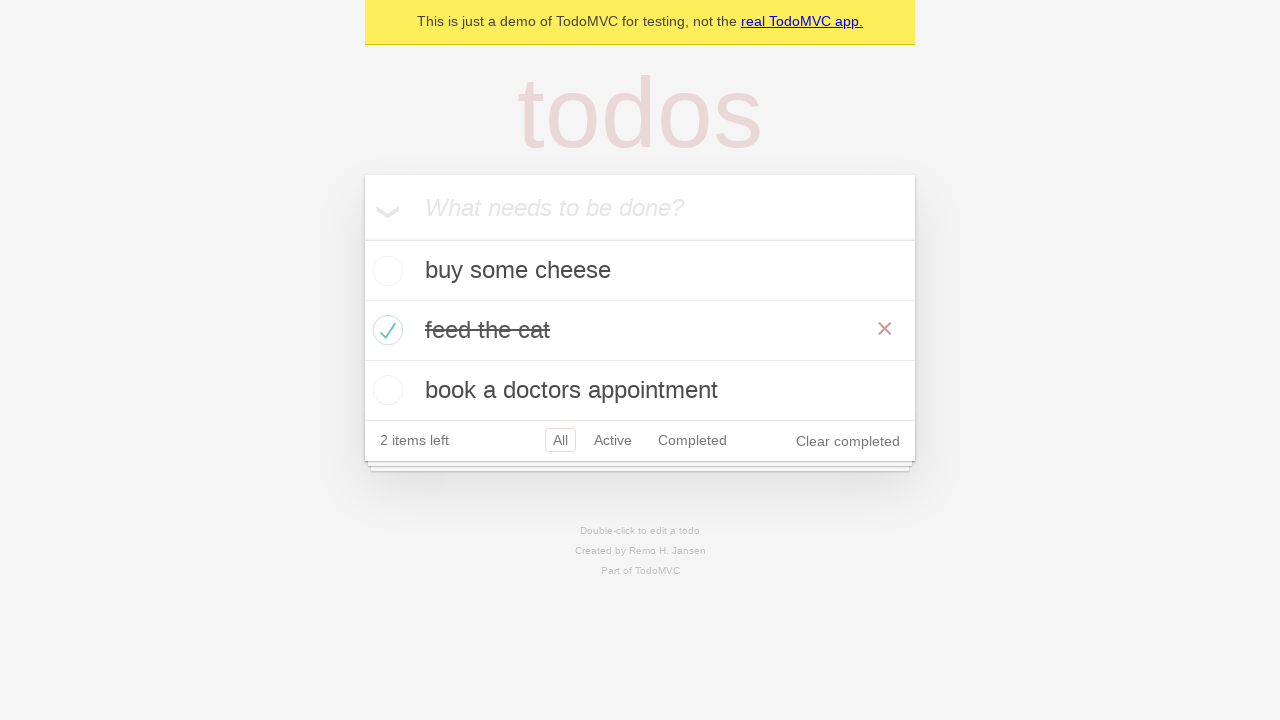

Clicked the Completed filter to display only completed items at (692, 440) on internal:role=link[name="Completed"i]
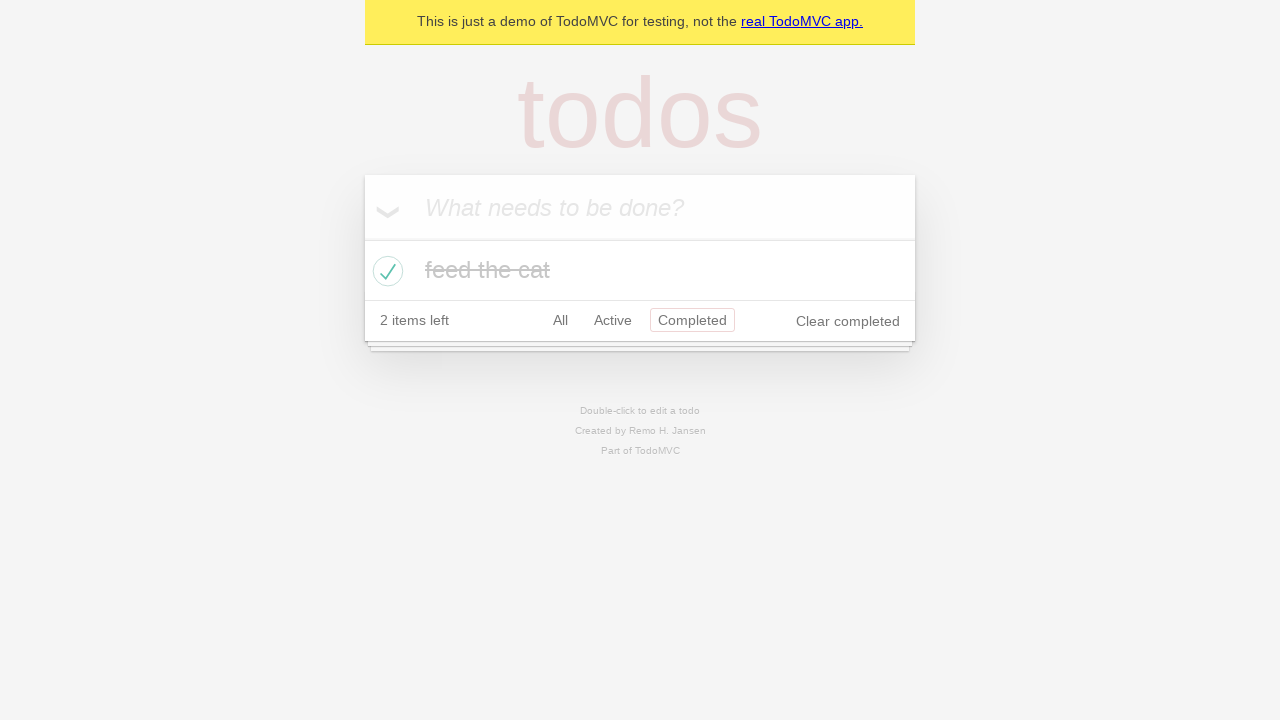

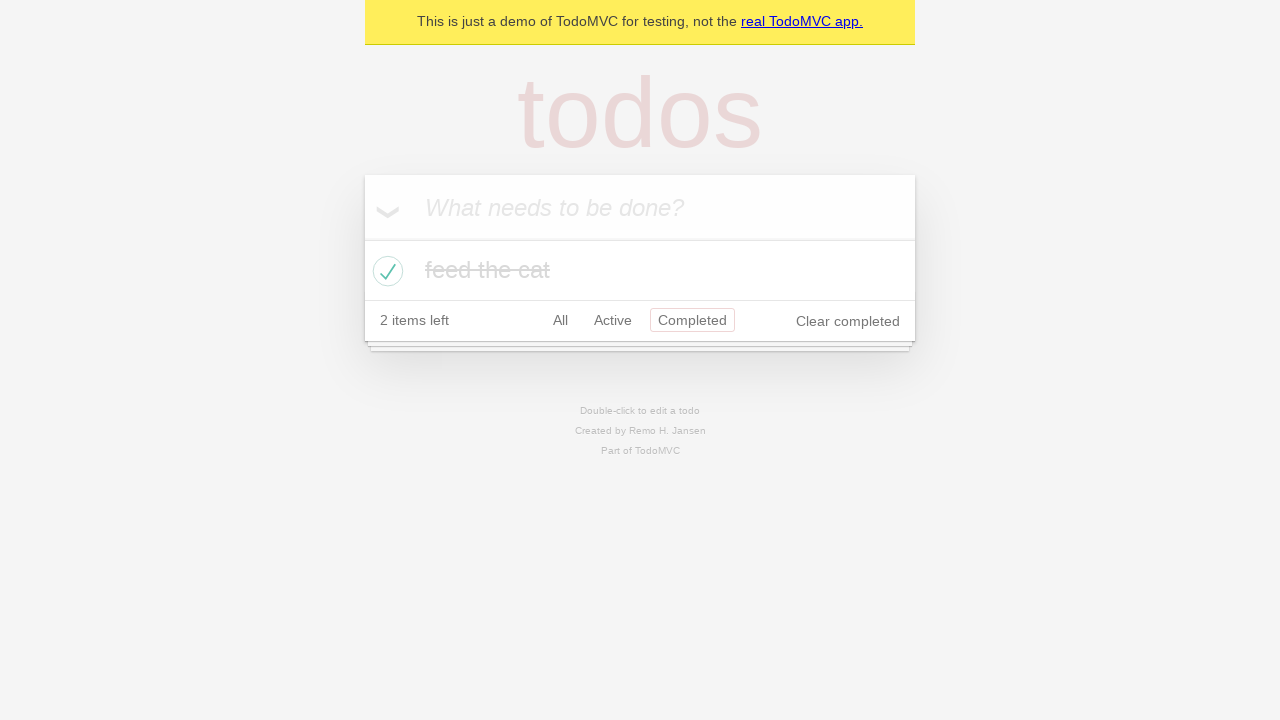